Tests URL navigation and verification by checking the current page URL matches expected patterns

Starting URL: https://opensource-demo.orangehrmlive.com/web/index.php/auth/login

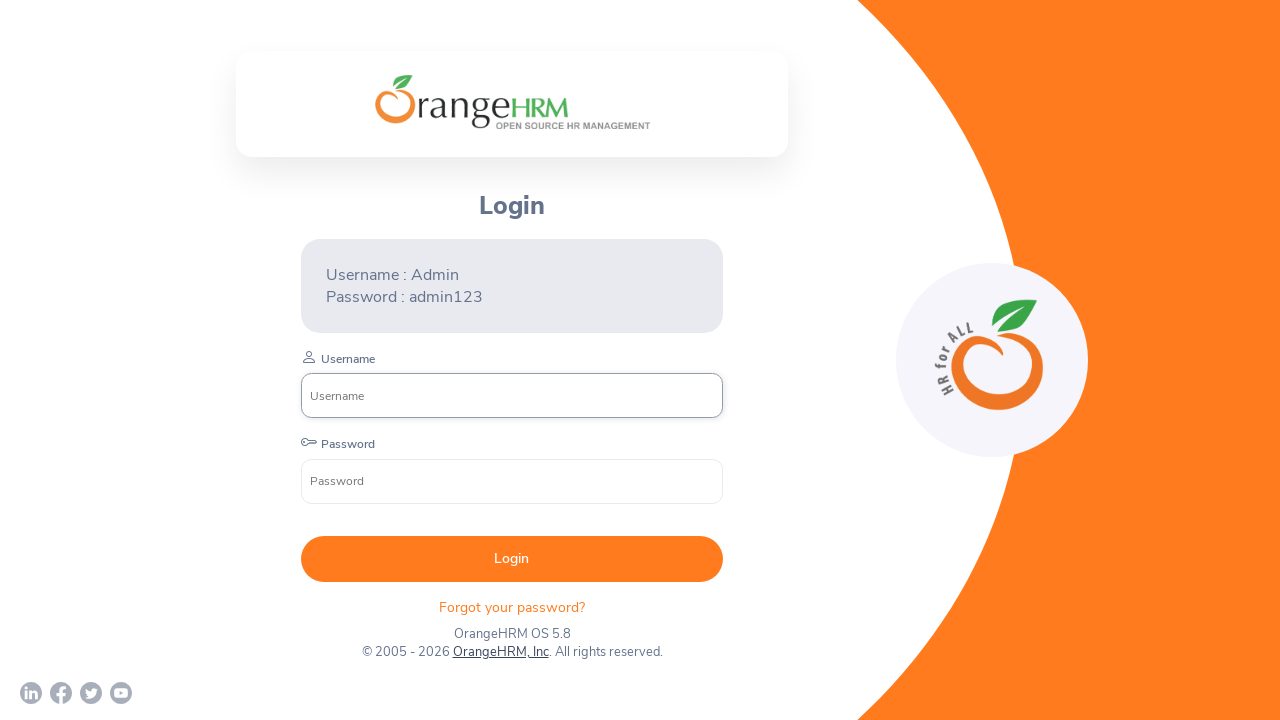

Waited for page to load with networkidle state
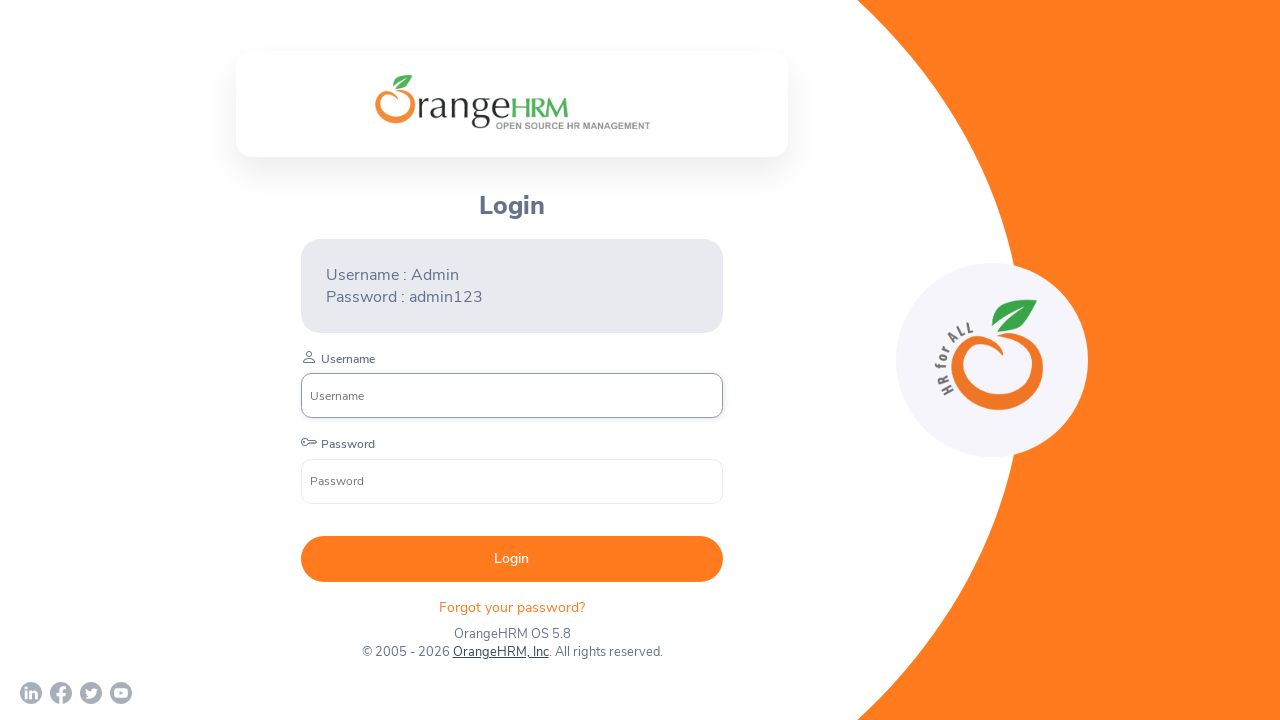

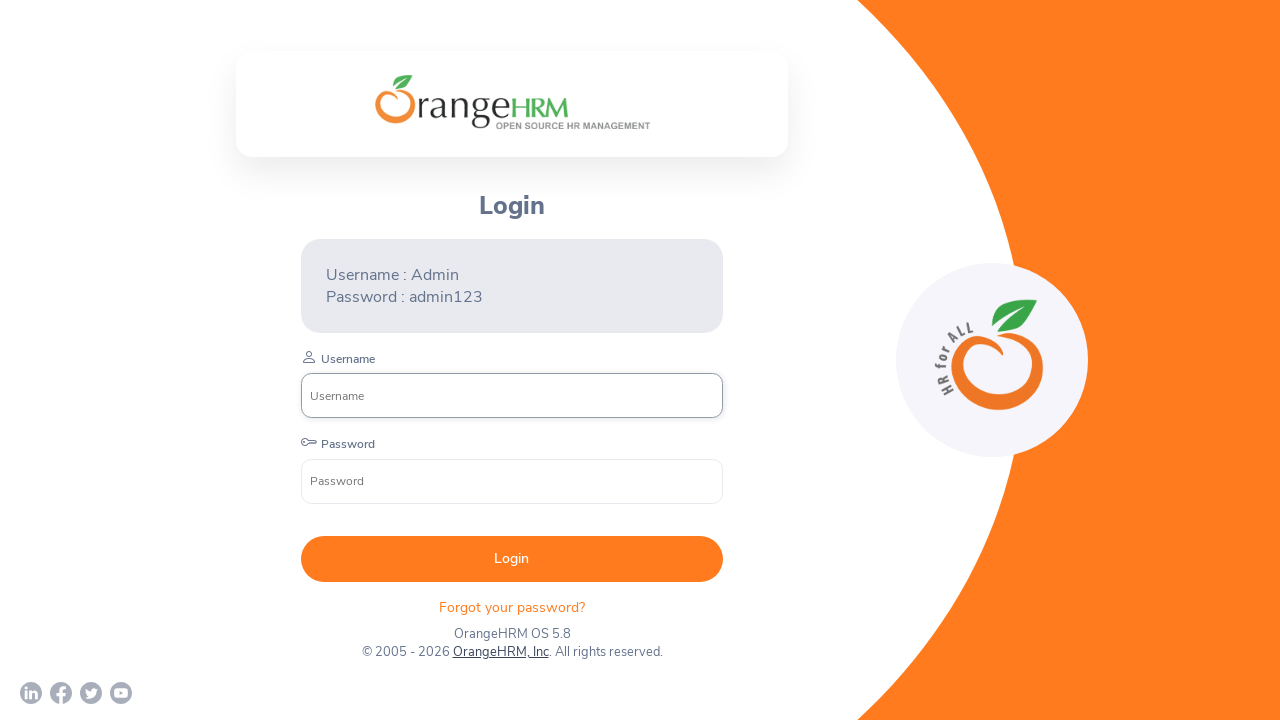